Tests dropdown selection functionality by selecting different options and verifying the selected values

Starting URL: http://the-internet.herokuapp.com/dropdown

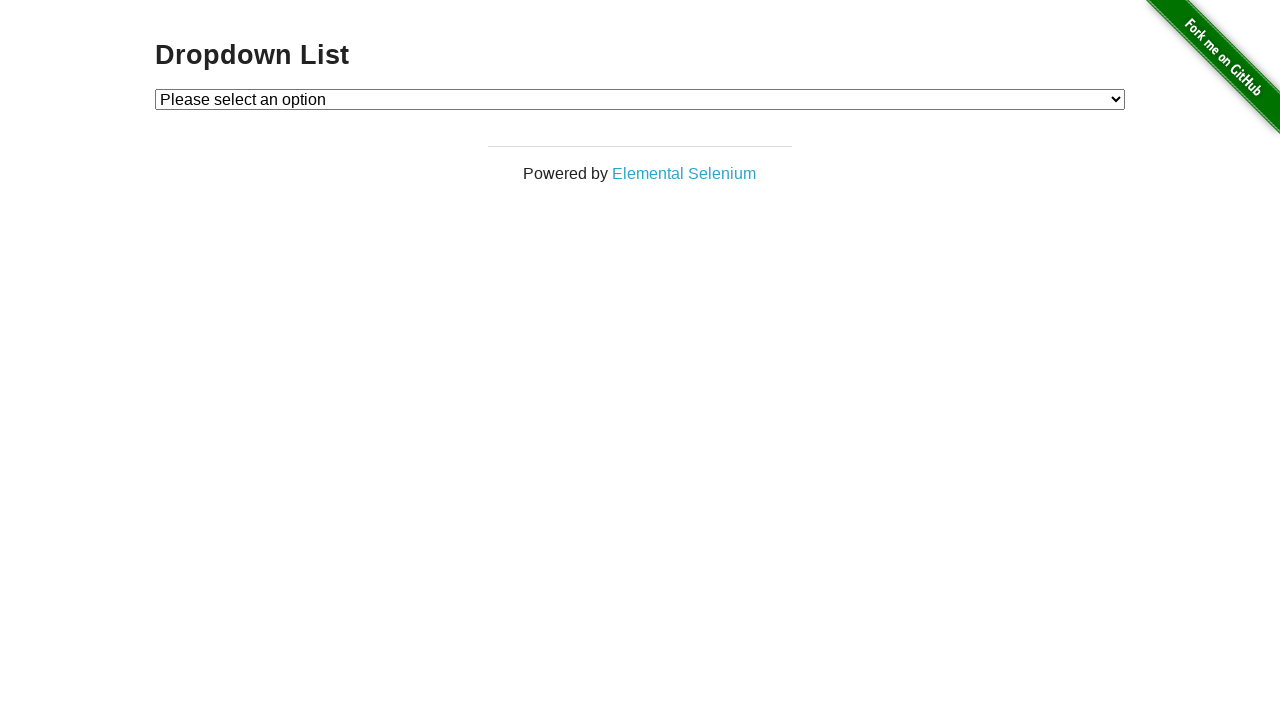

Selected first option (value='1') from dropdown on #dropdown
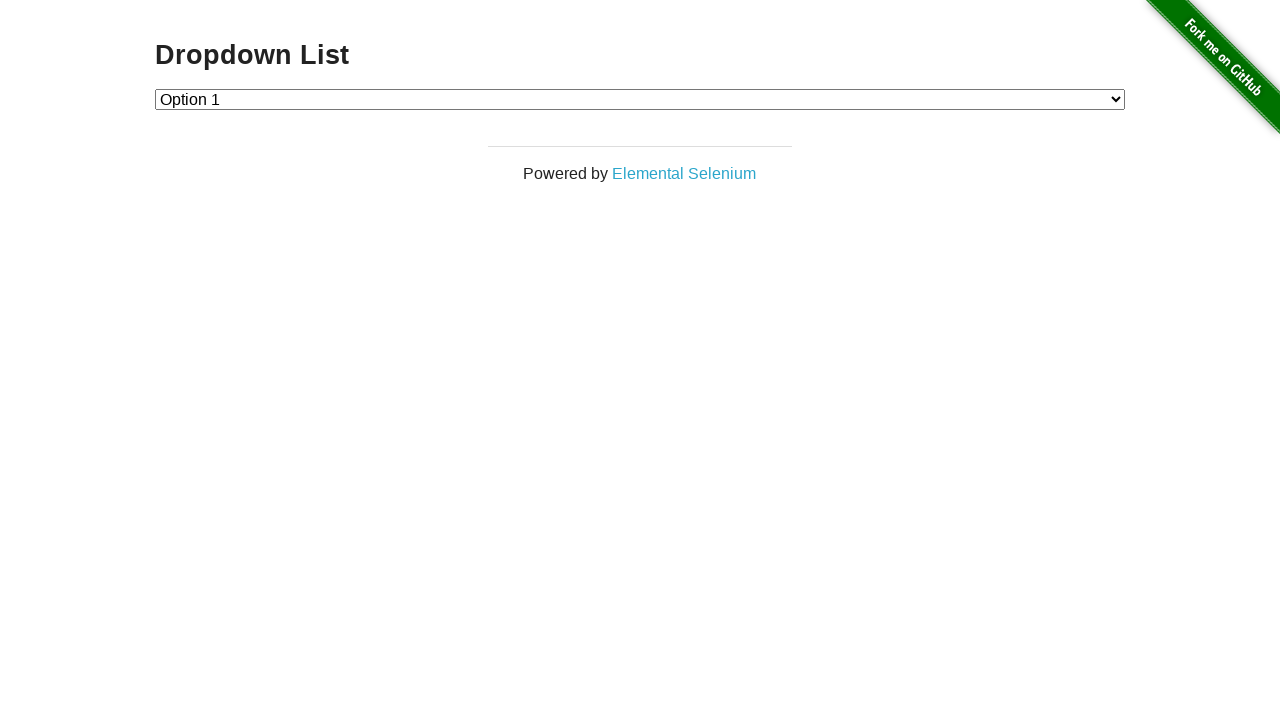

Retrieved selected option text content
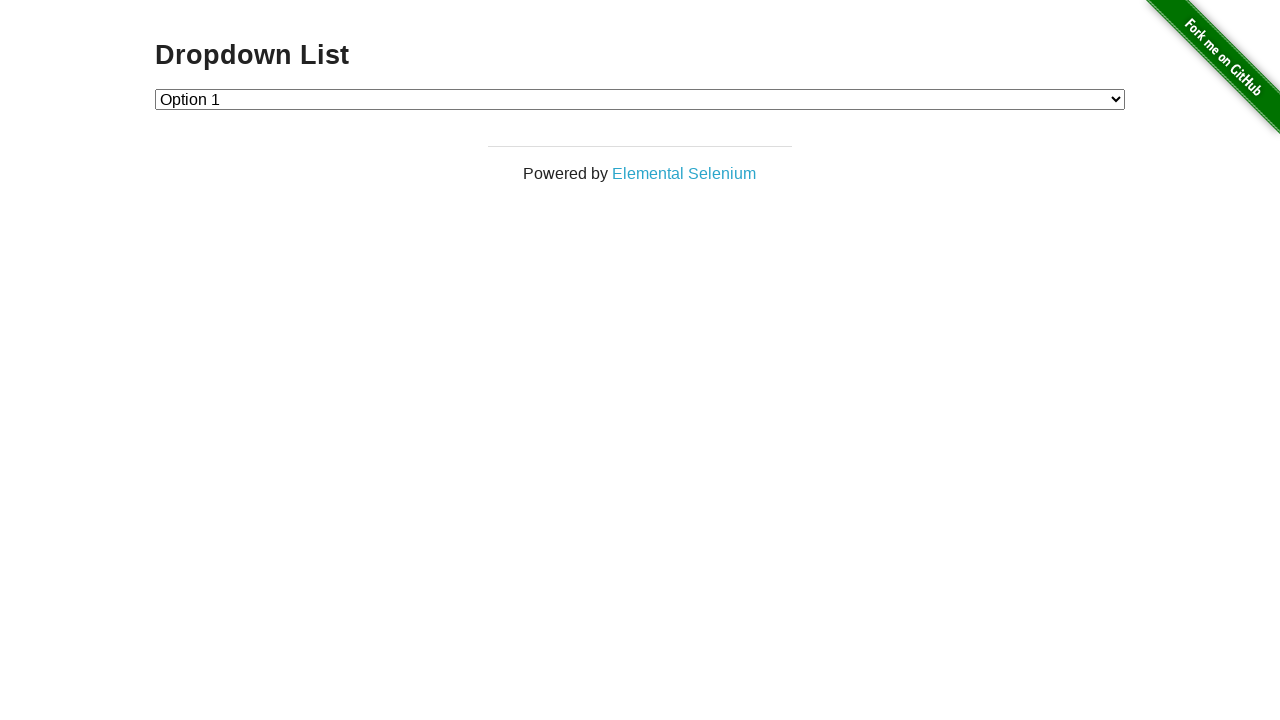

Verified first option 'Option 1' is selected
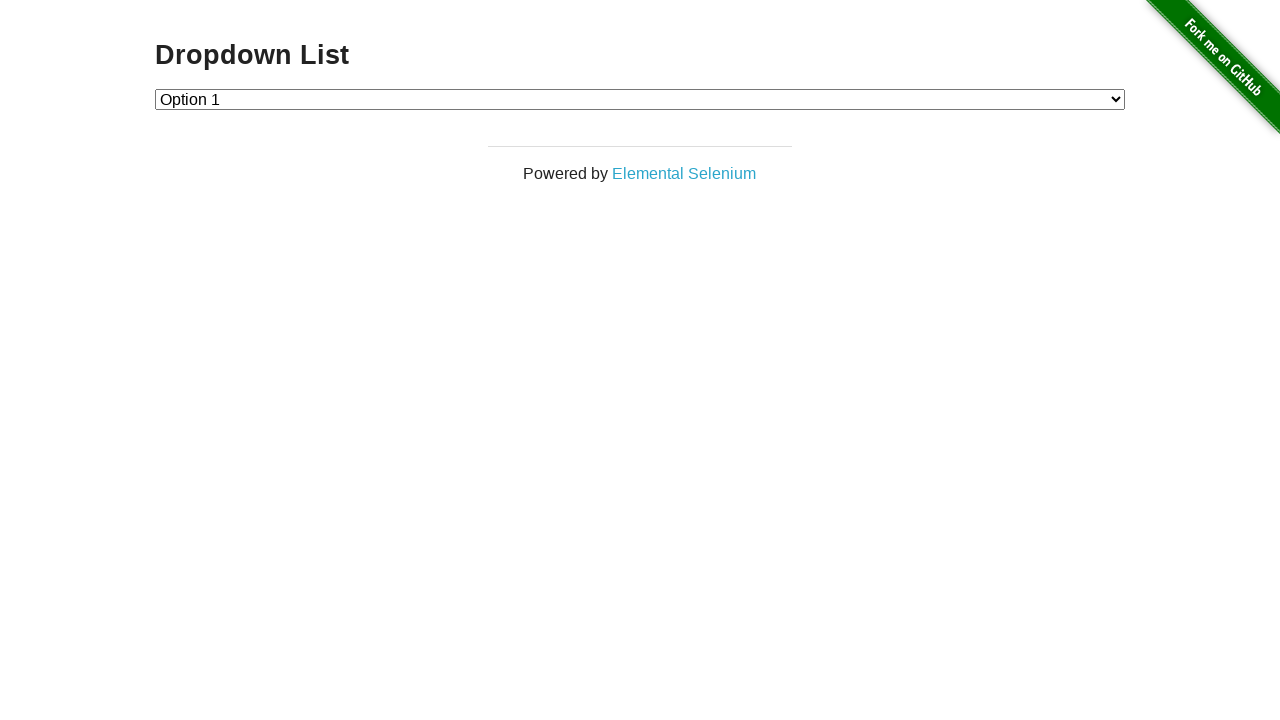

Selected second option (value='2') from dropdown on #dropdown
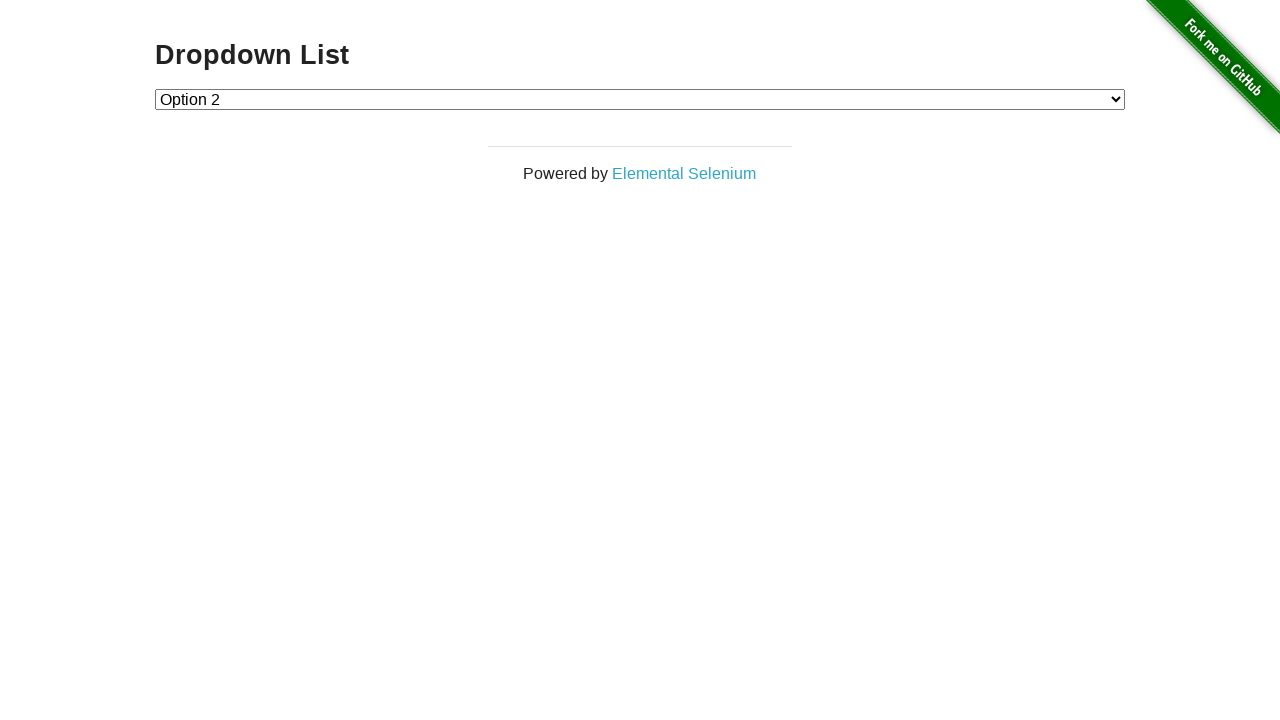

Retrieved selected option text content
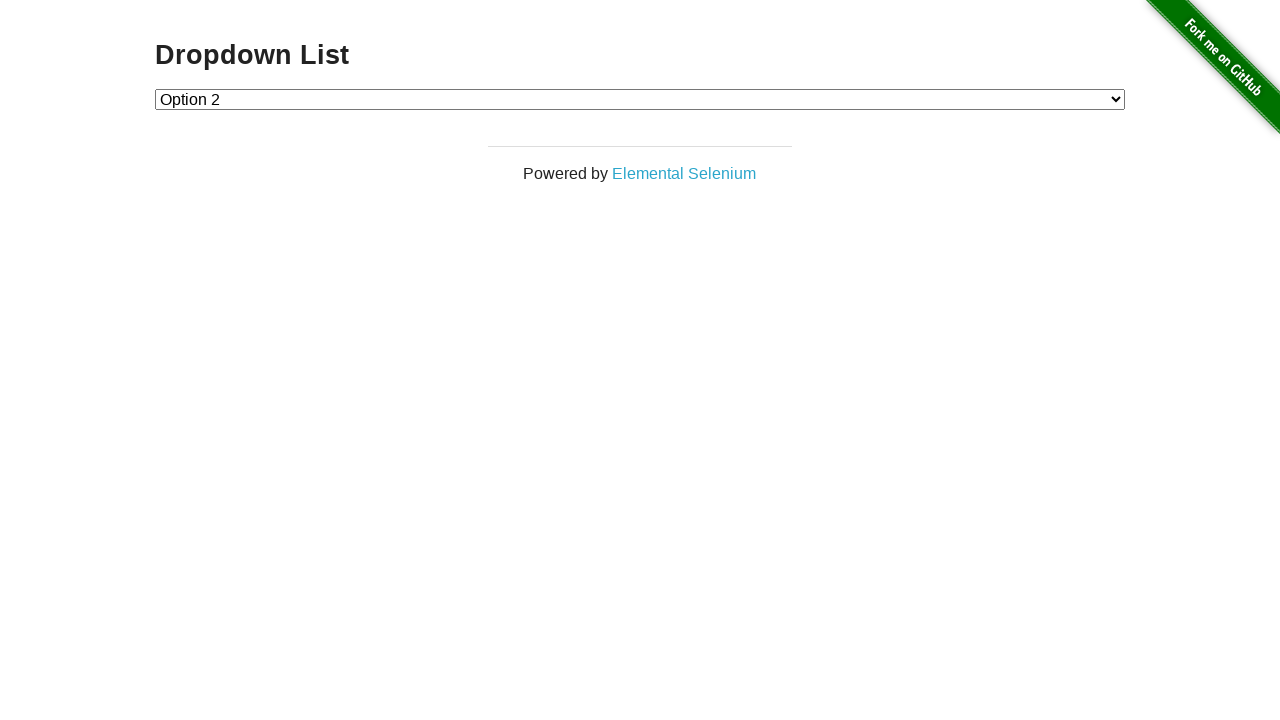

Verified second option 'Option 2' is selected
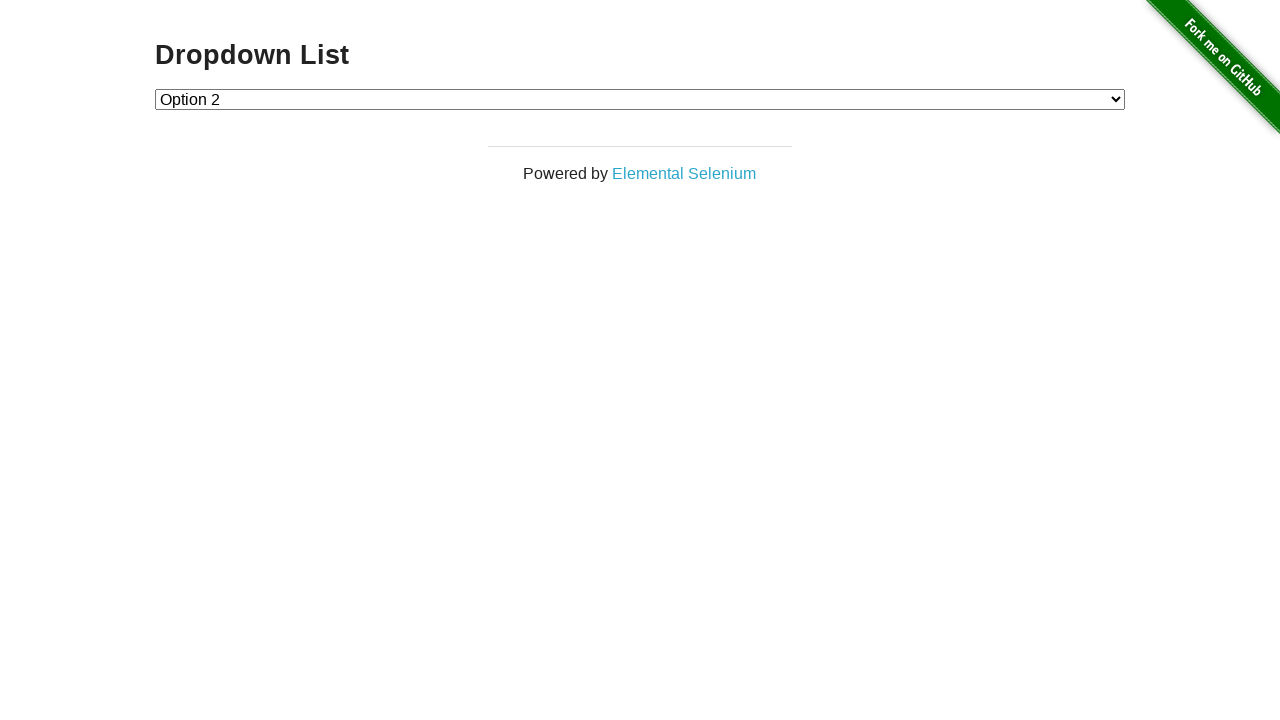

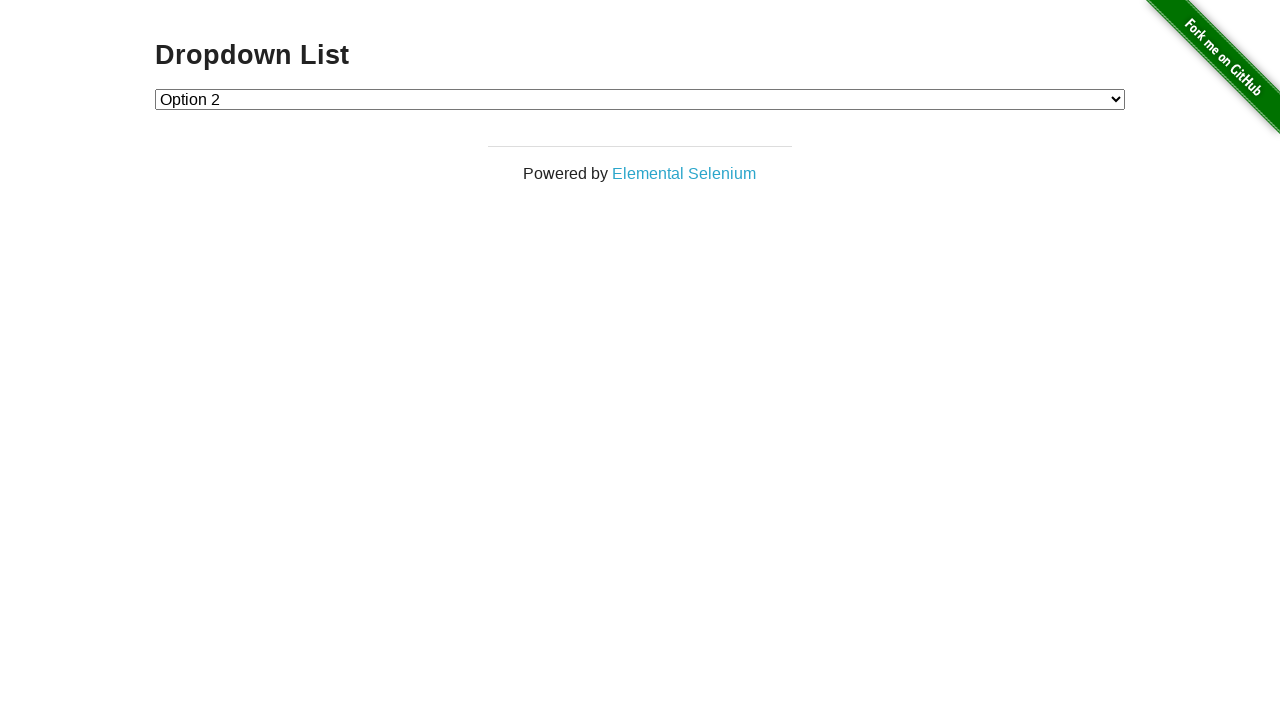